Tests the jQuery UI selectable demo by switching to the iframe and performing a click-and-drag selection from item 1 to item 6 in the selectable list

Starting URL: https://jqueryui.com/selectable

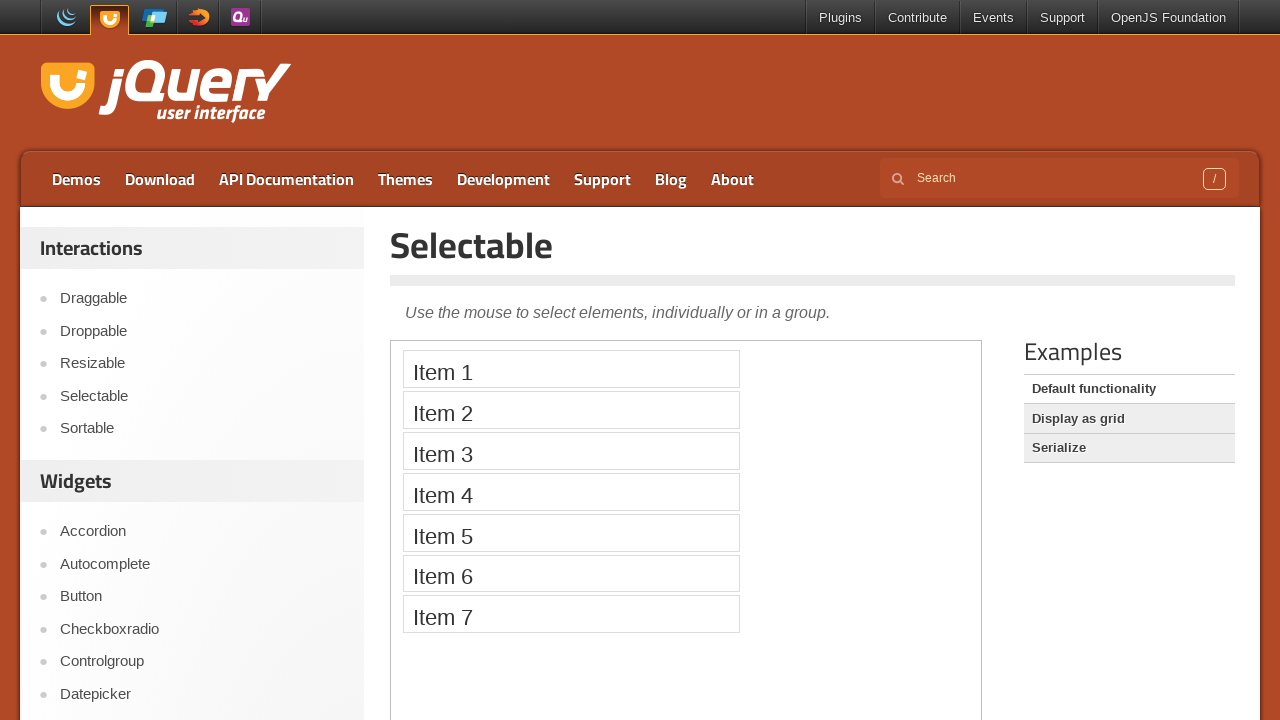

Located the demo iframe
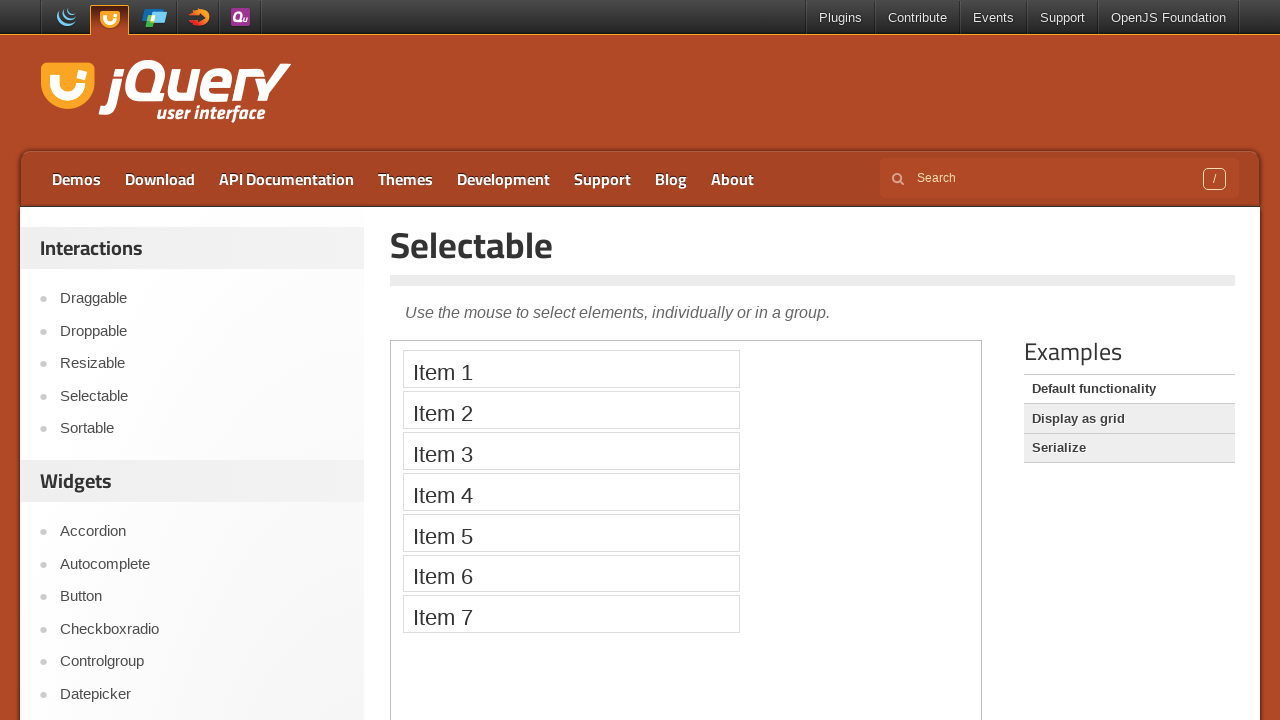

Located item 1 in the selectable list
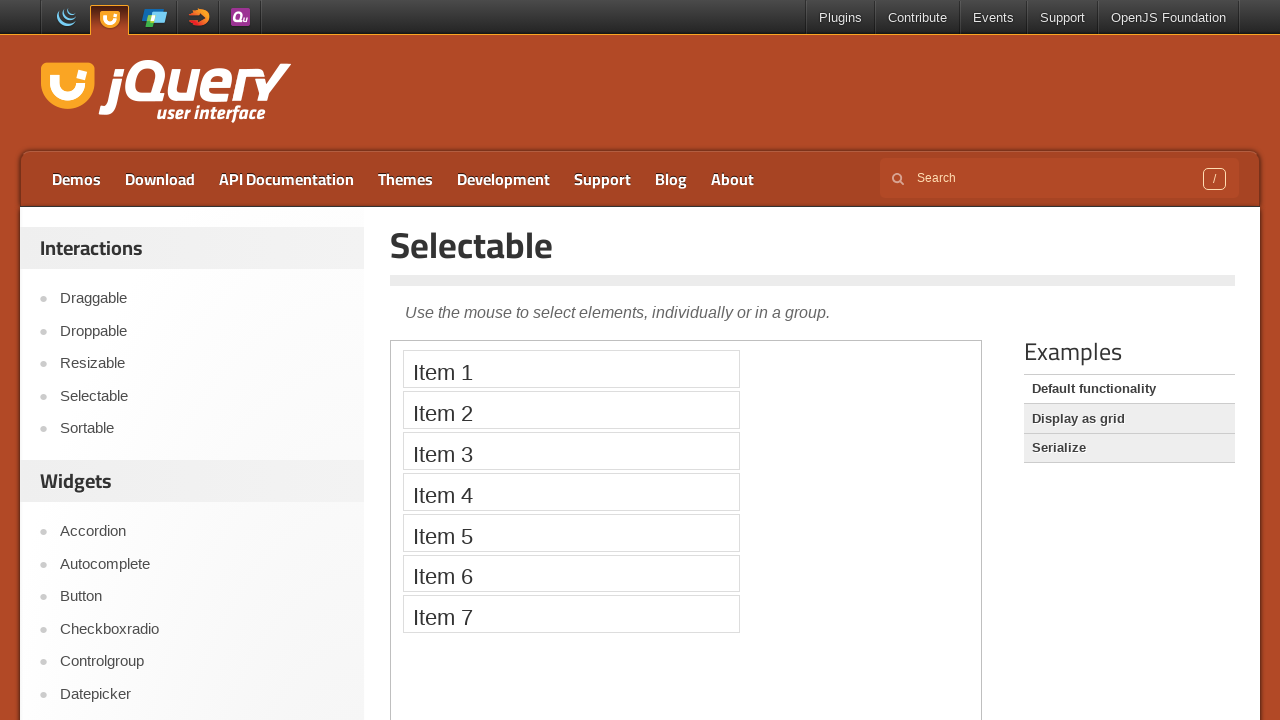

Located item 6 in the selectable list
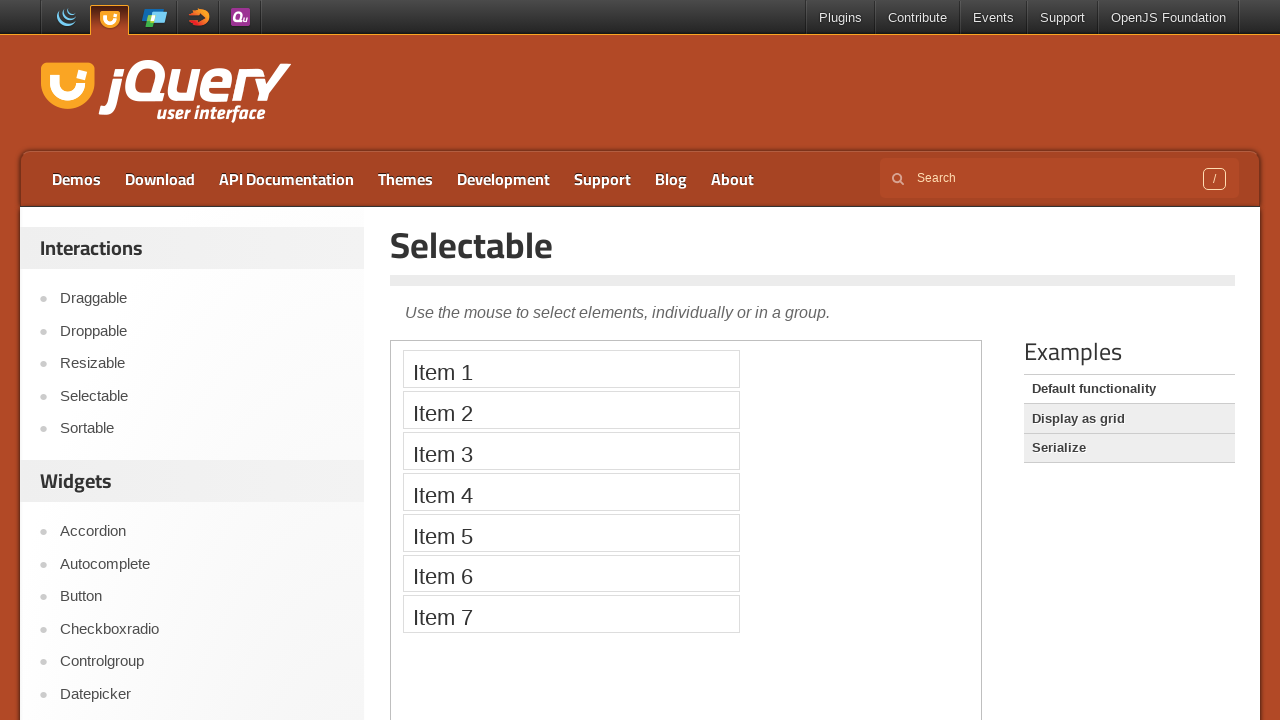

Item 1 is now visible
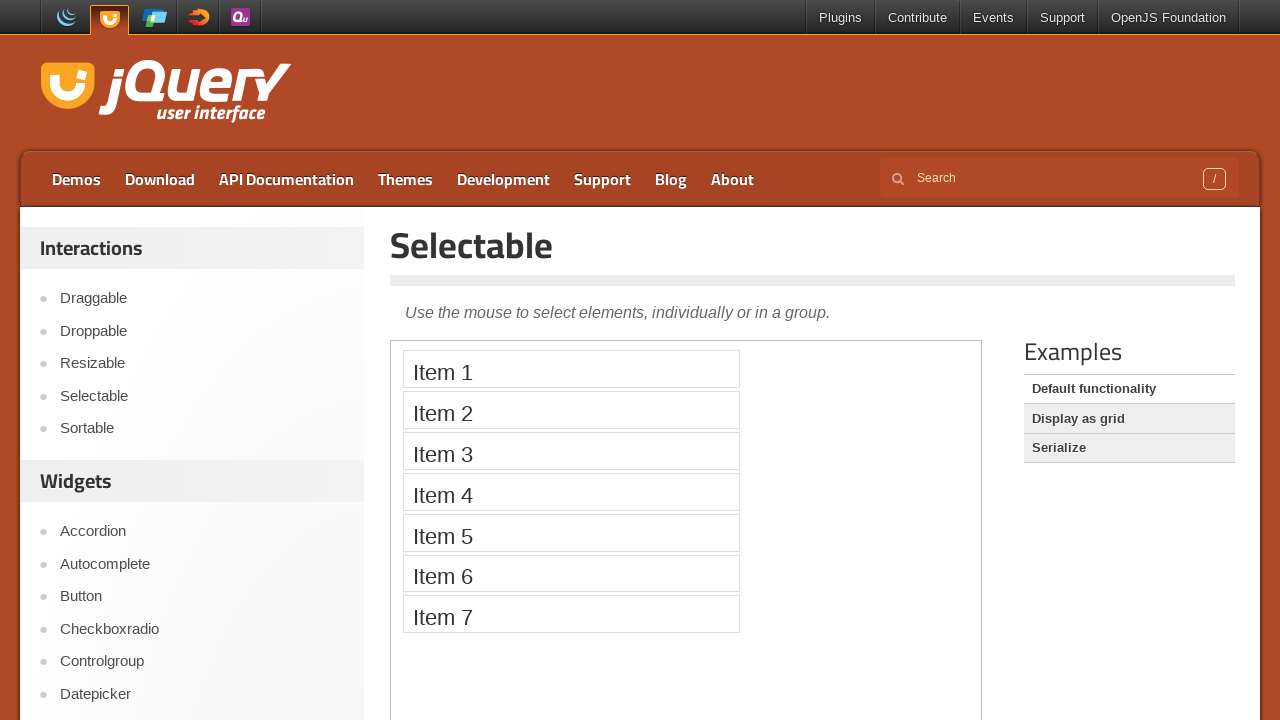

Item 6 is now visible
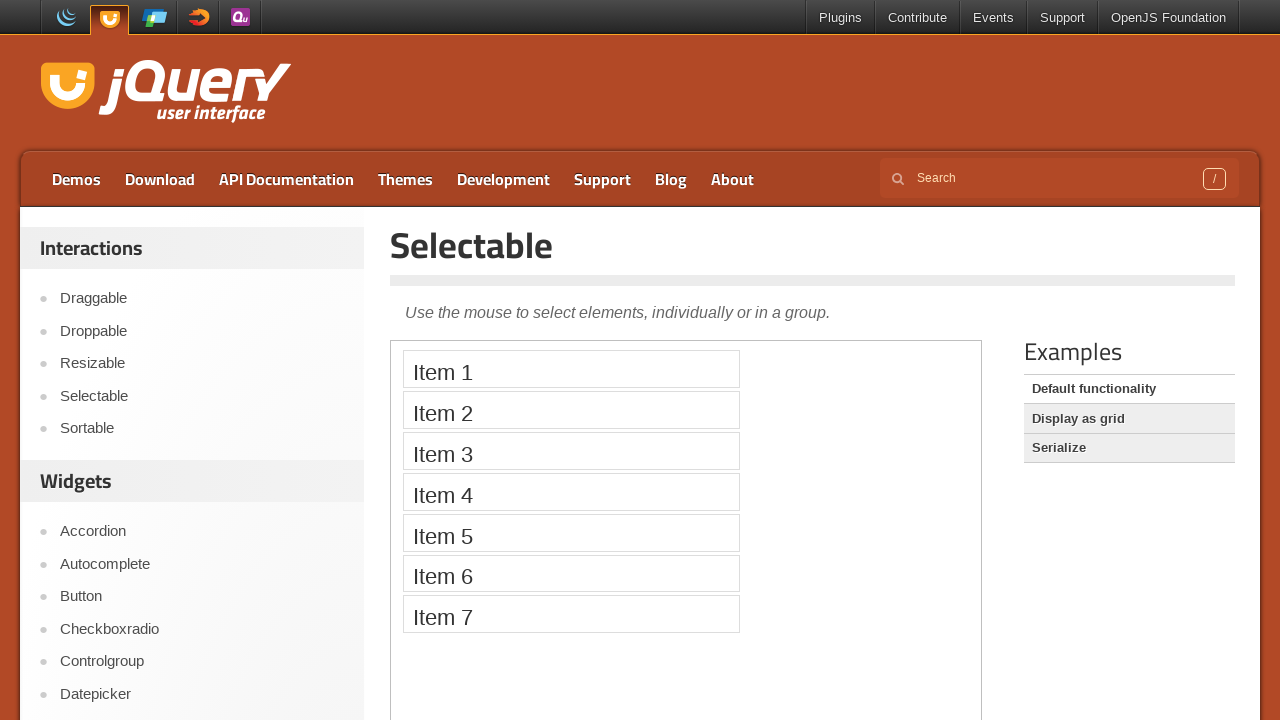

Retrieved bounding box for item 1
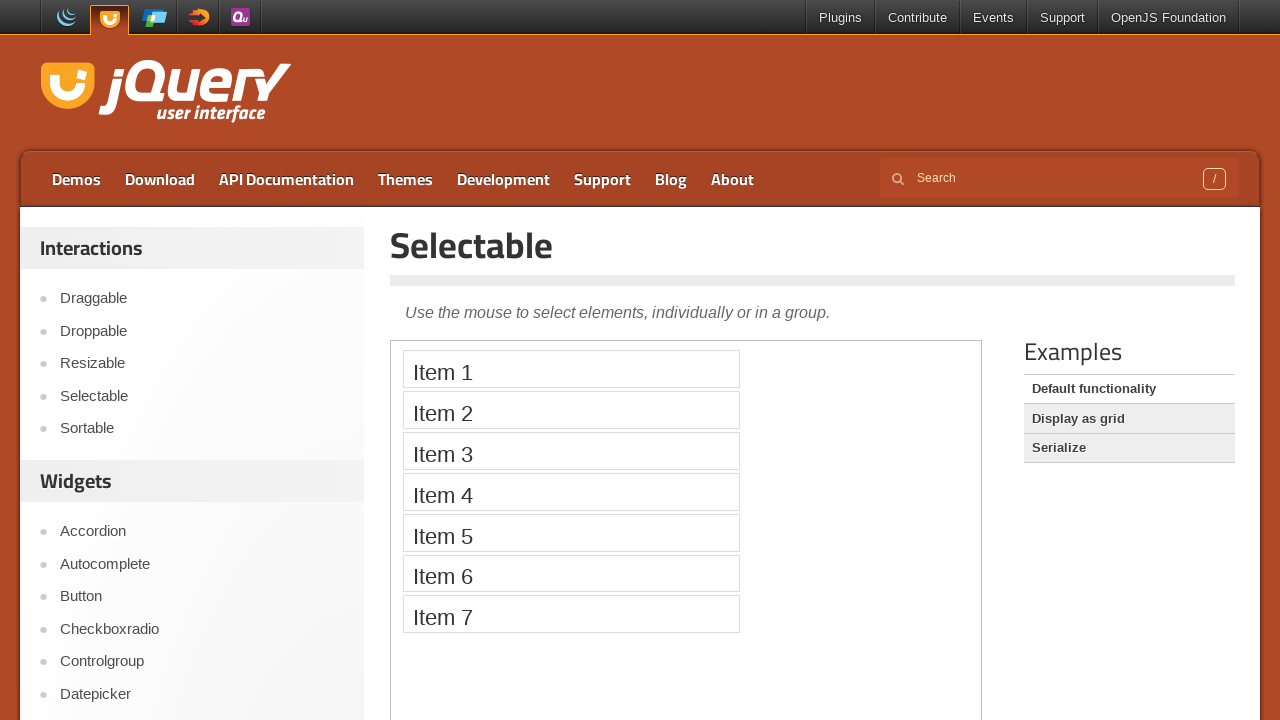

Retrieved bounding box for item 6
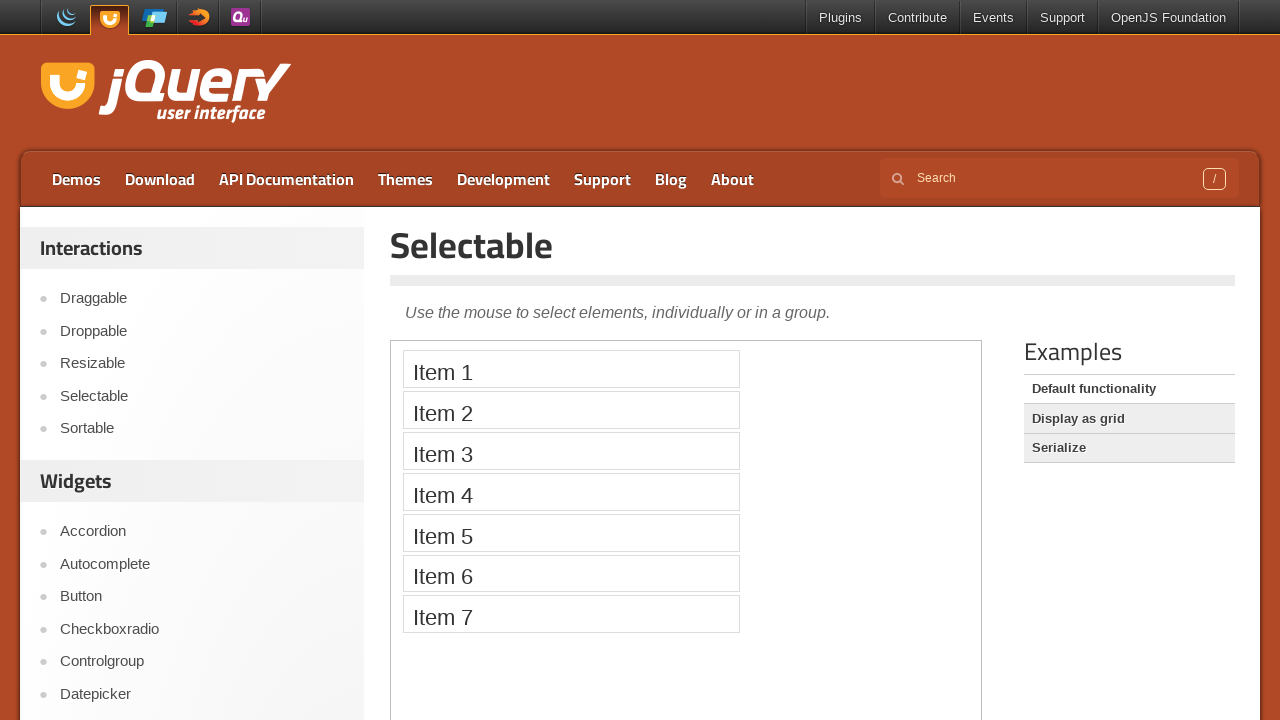

Calculated center points for drag operation
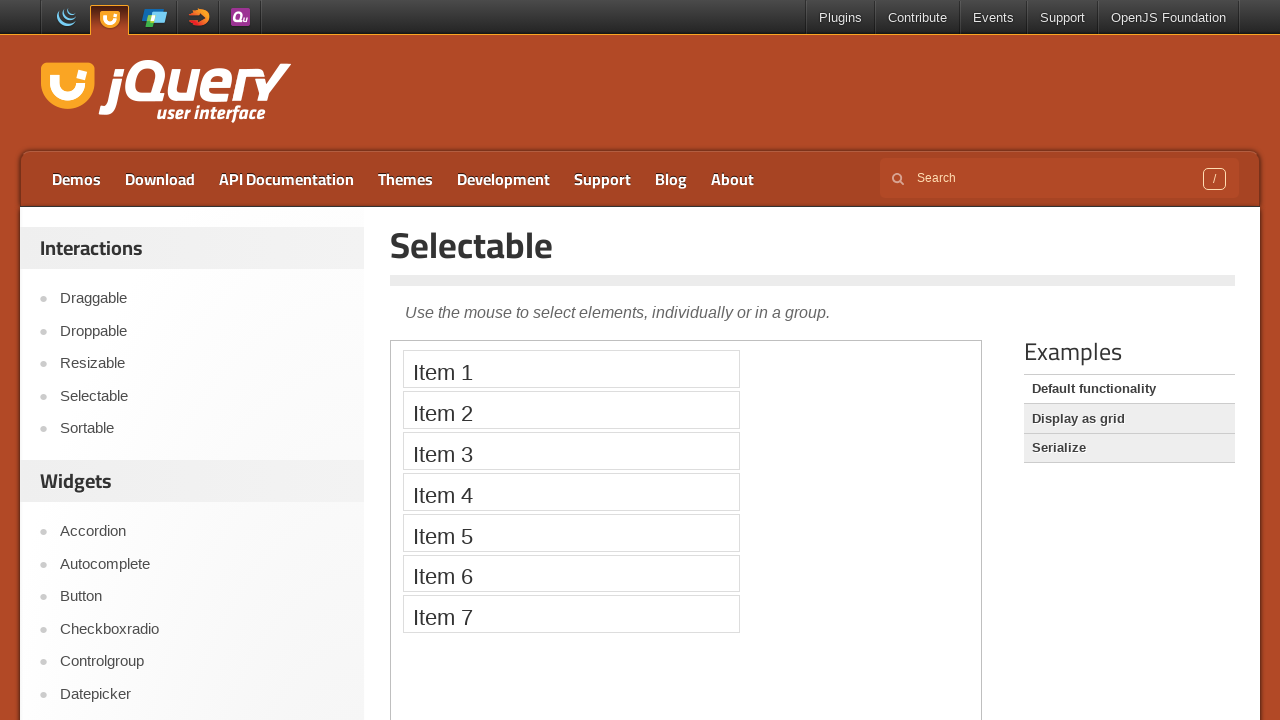

Moved mouse to item 1 center position at (571, 369)
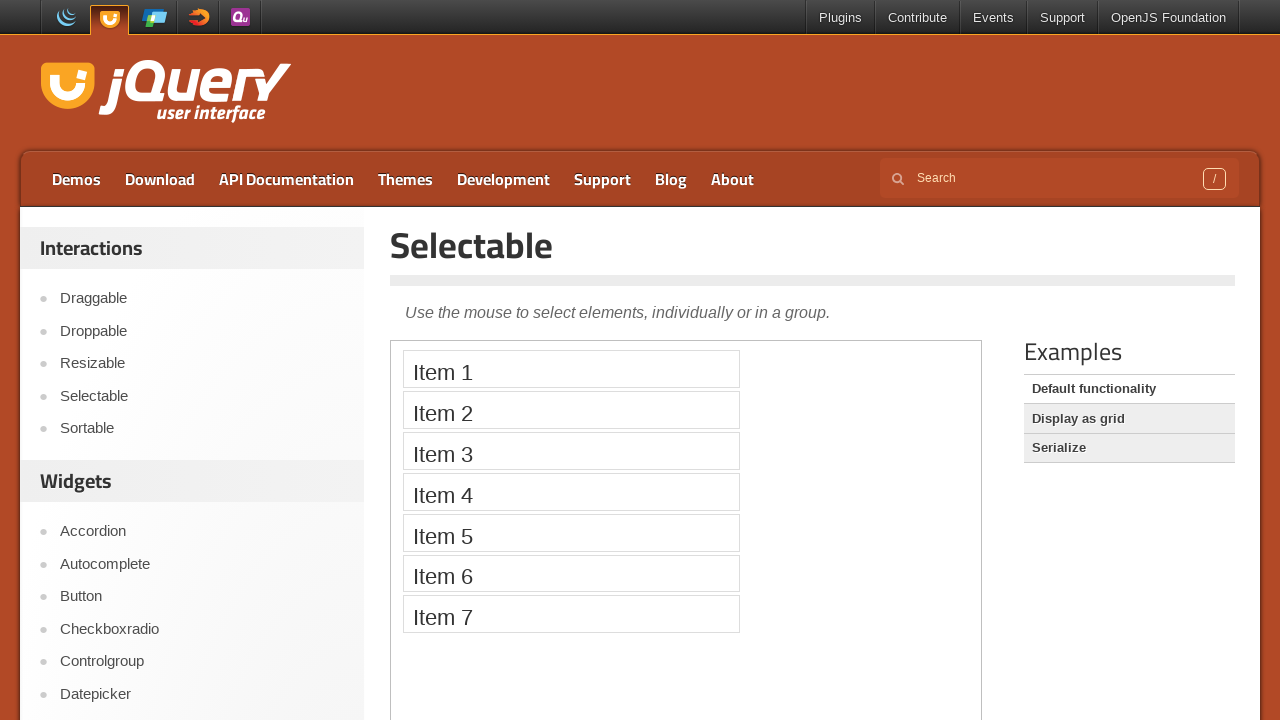

Pressed mouse button down on item 1 at (571, 369)
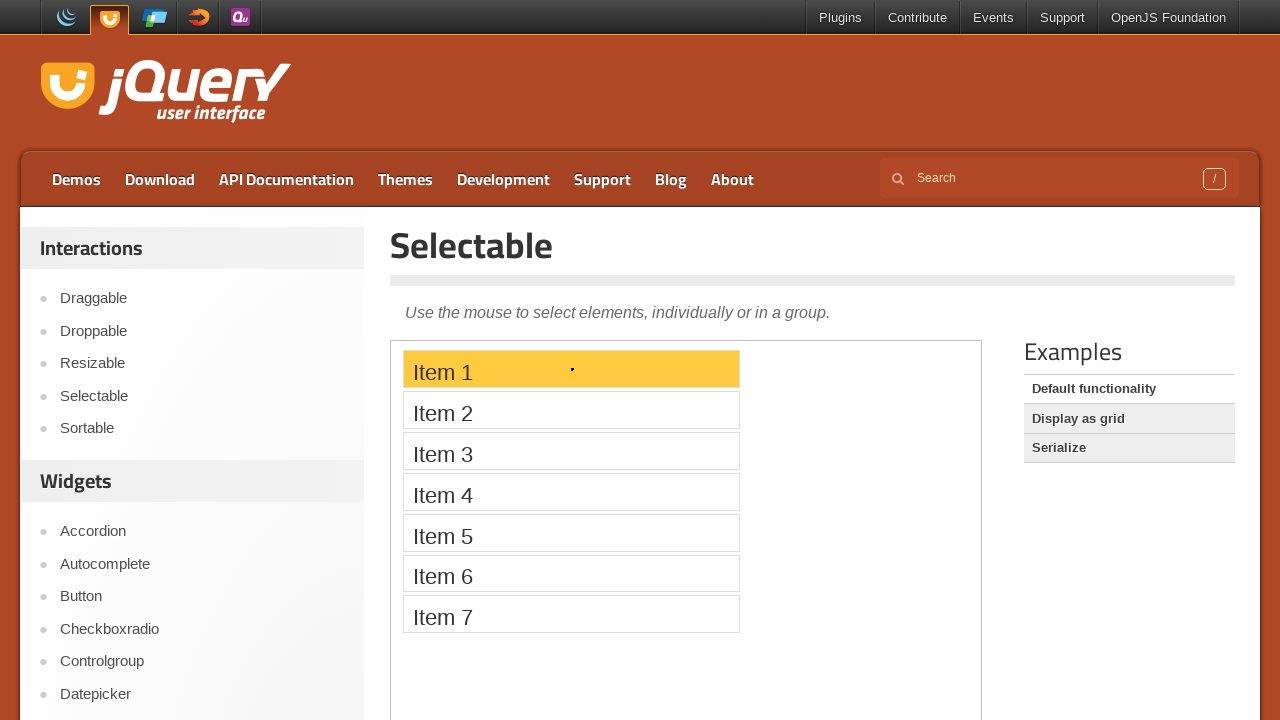

Dragged mouse to item 6 position at (571, 573)
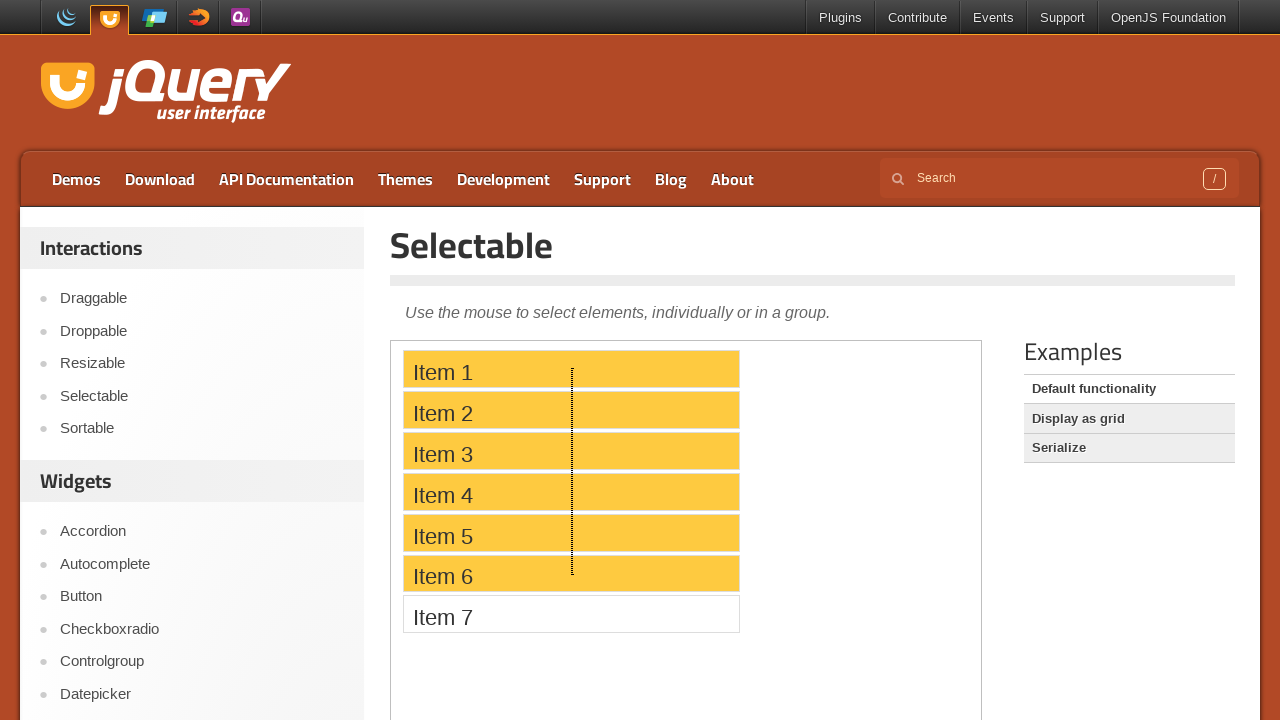

Released mouse button to complete selection from item 1 to item 6 at (571, 573)
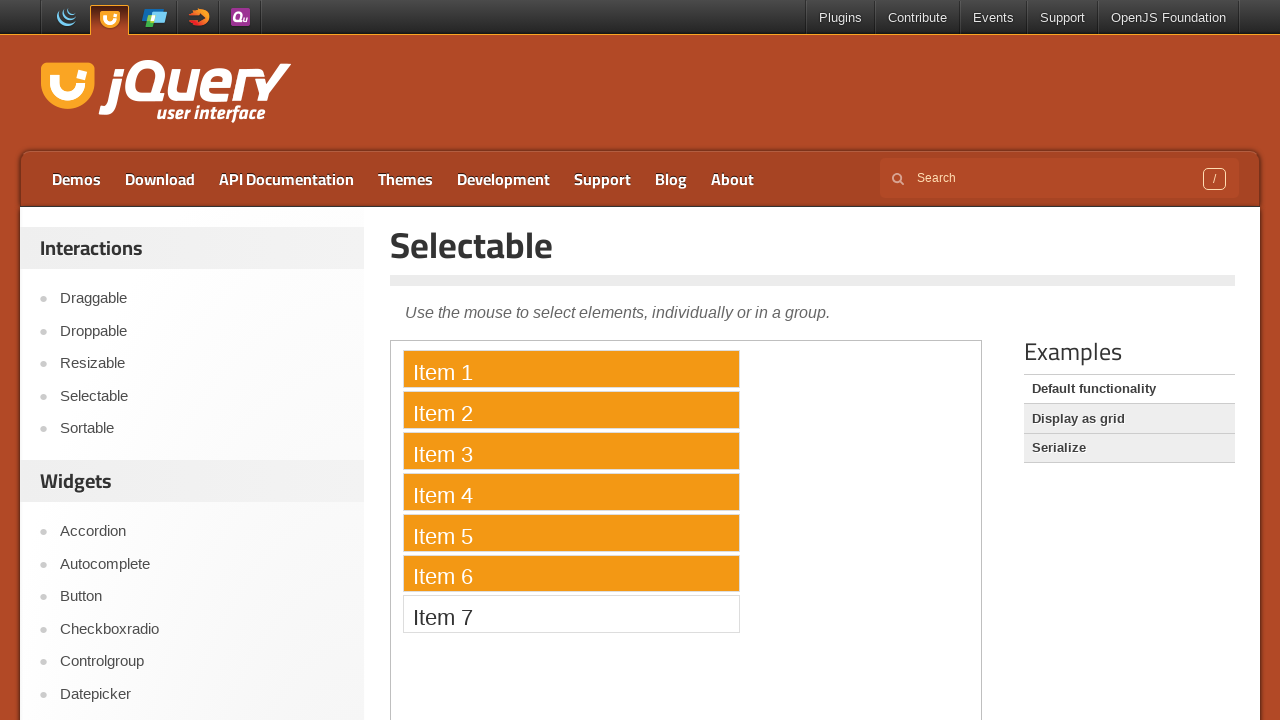

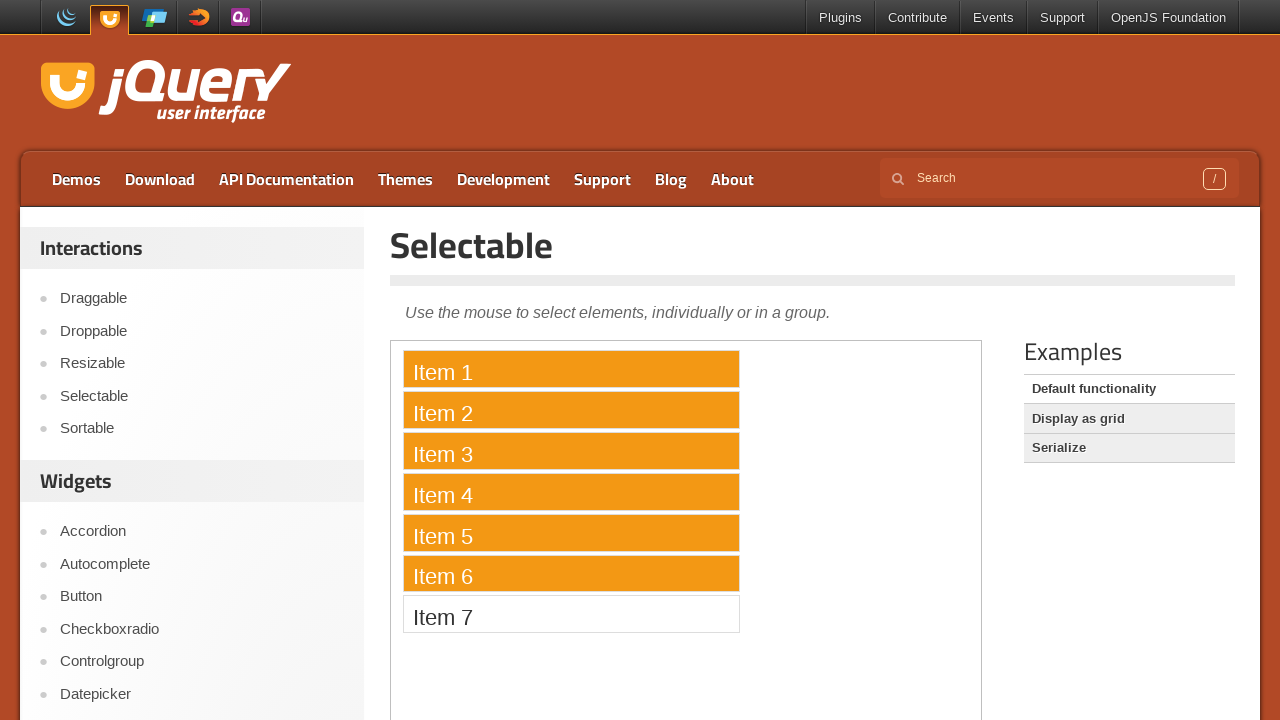